Navigates to a practice form page and waits for it to load

Starting URL: https://demoqa.com/automation-practice-form

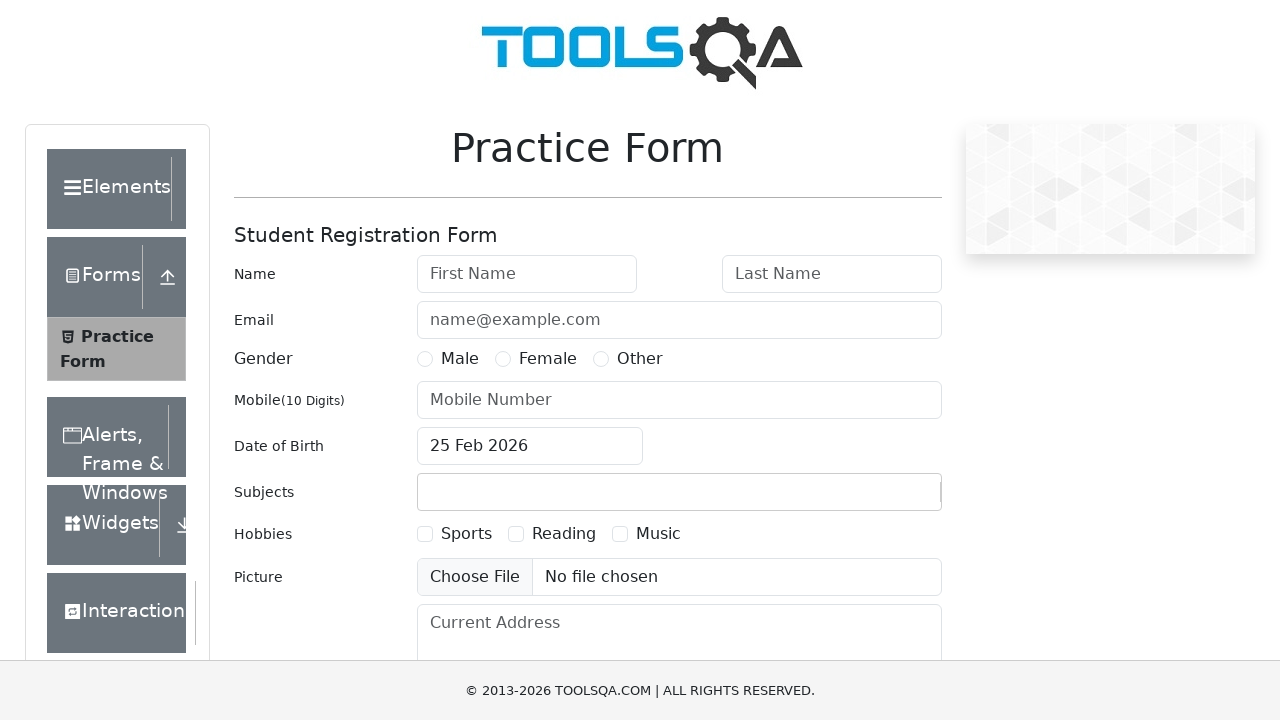

Waited for page to reach networkidle load state
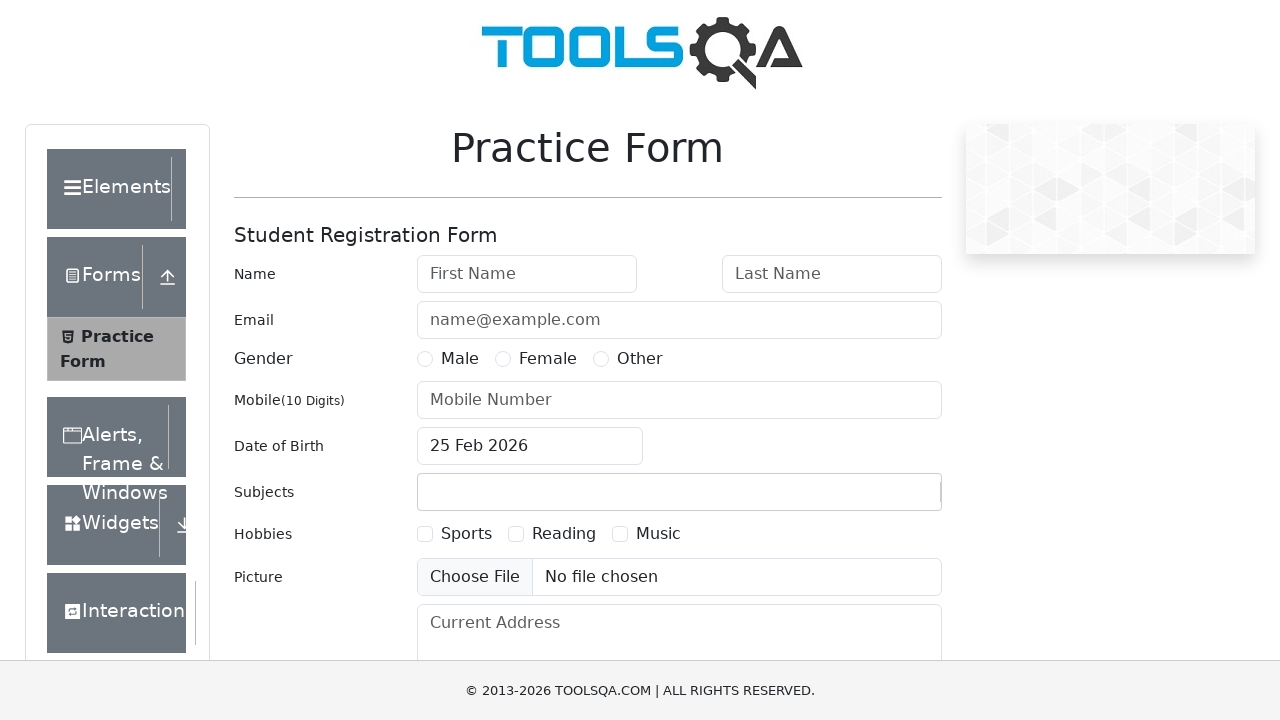

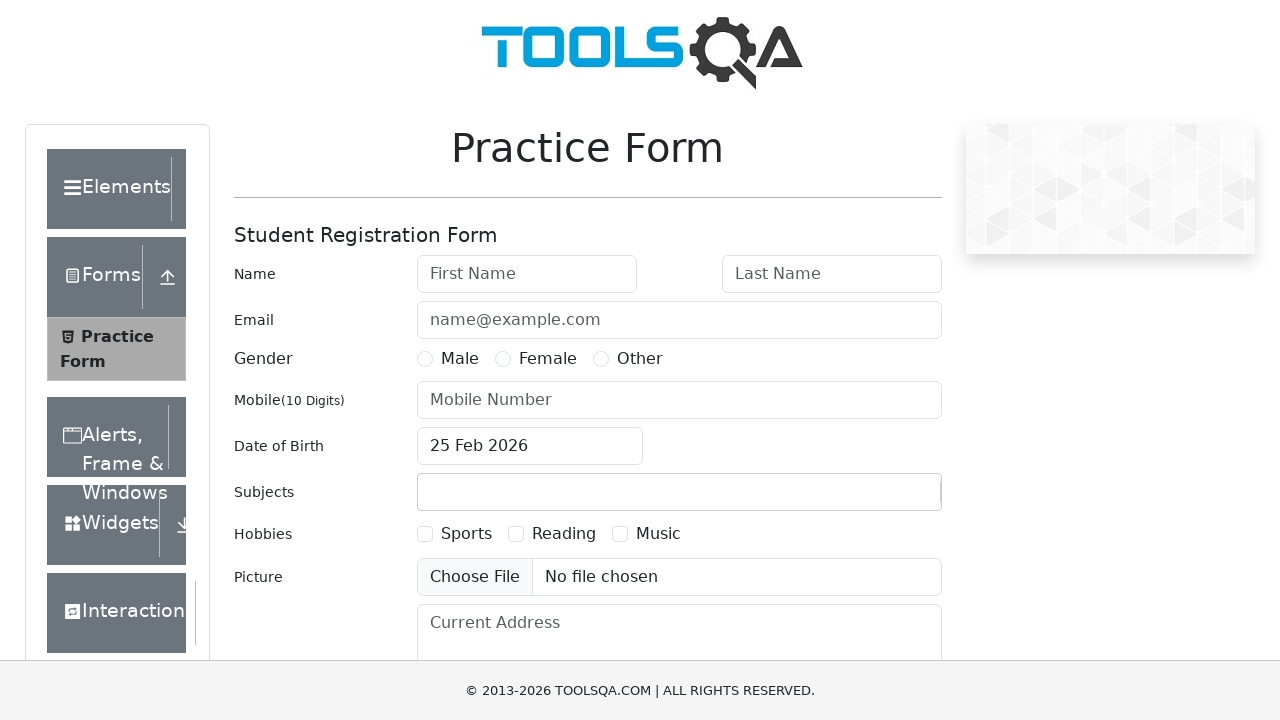